Tests hover functionality by hovering over an avatar image and verifying that a caption with additional user information becomes visible.

Starting URL: http://the-internet.herokuapp.com/hovers

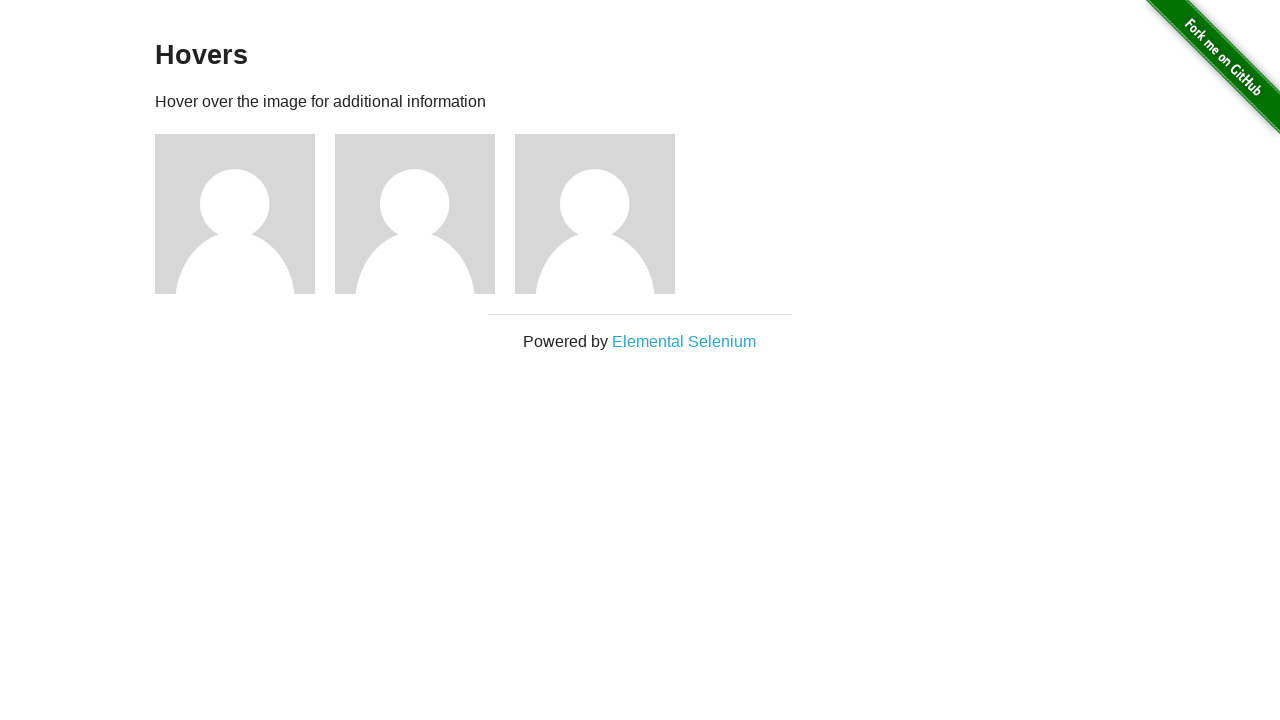

Located the first avatar figure element
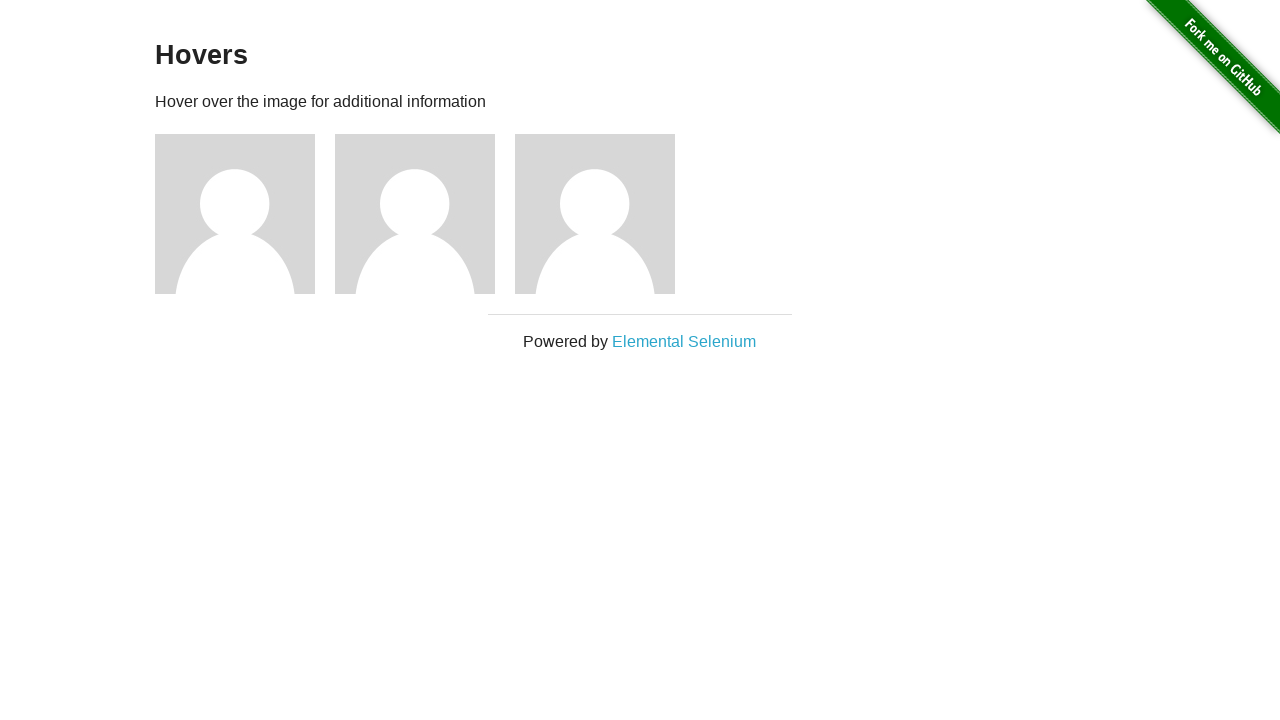

Hovered over the avatar image at (245, 214) on .figure >> nth=0
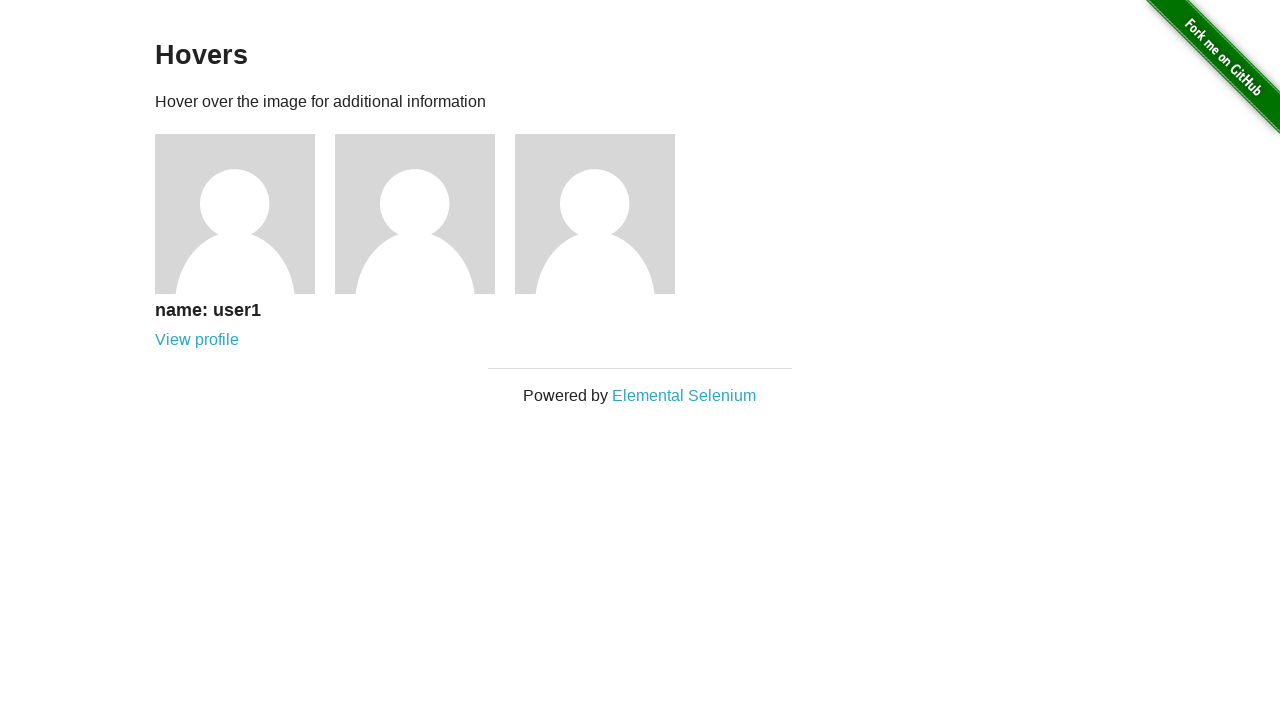

Located the caption element
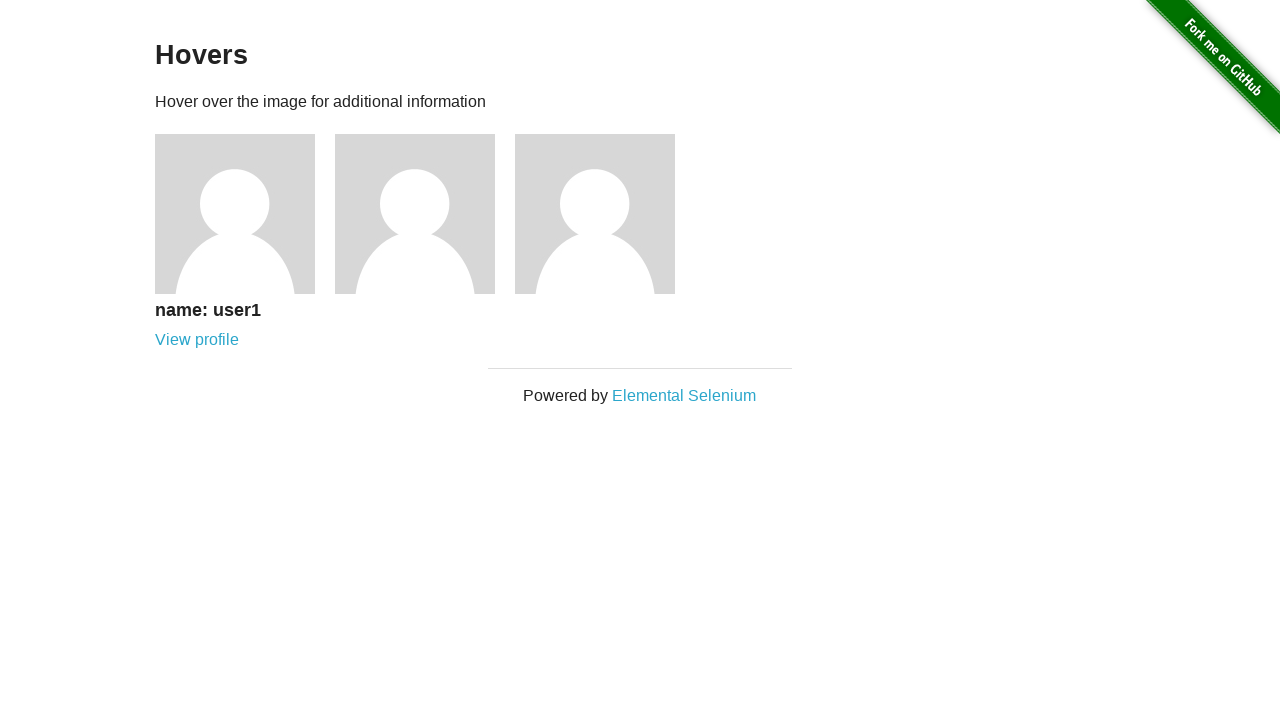

Caption became visible after hover
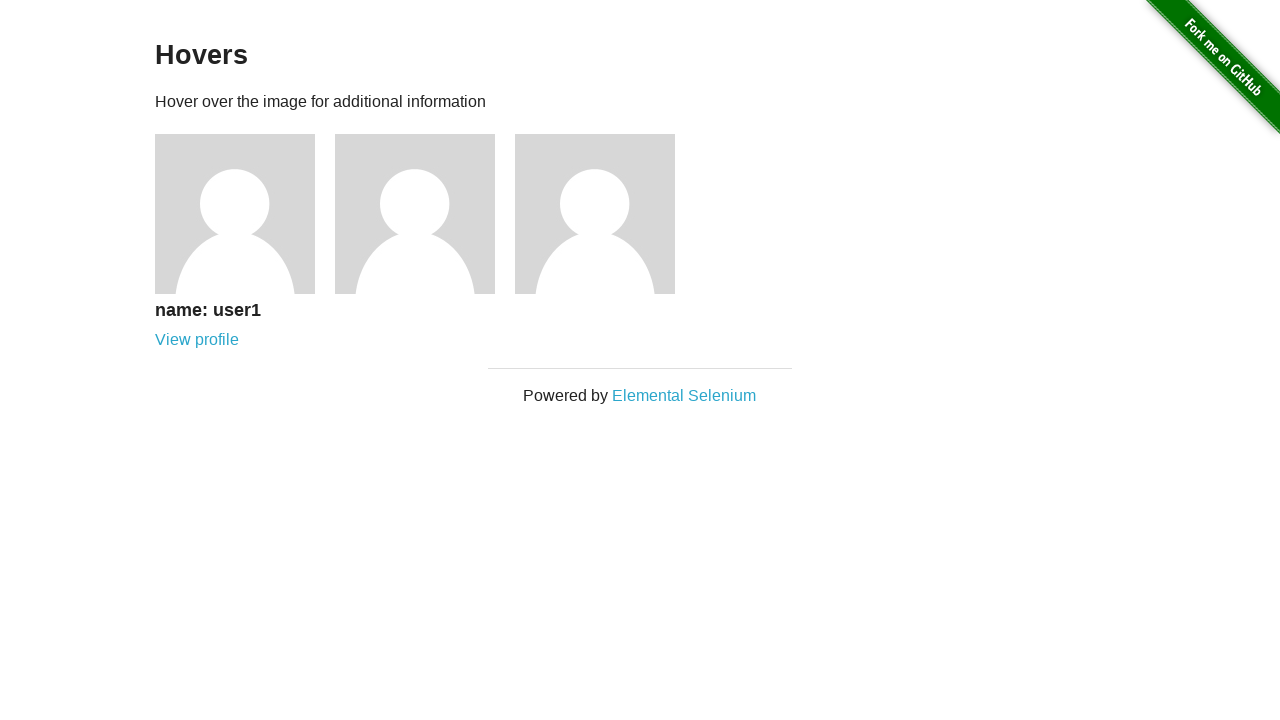

Verified that caption with user information is visible
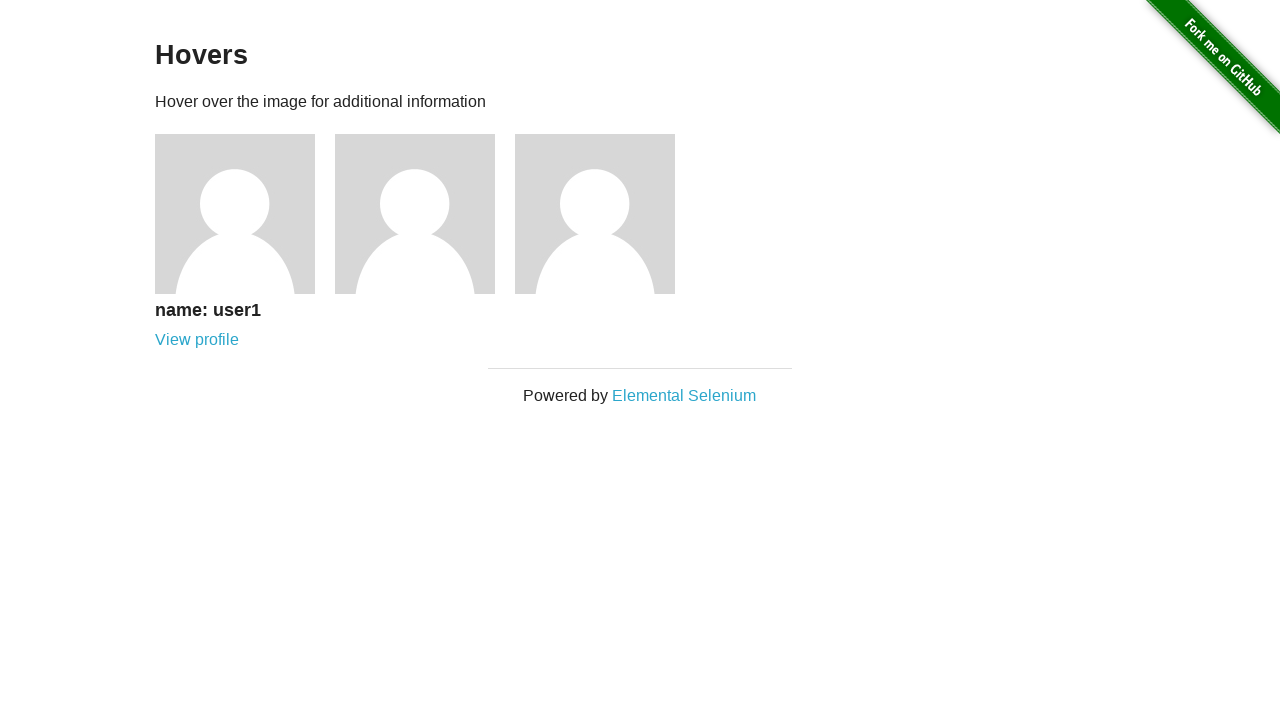

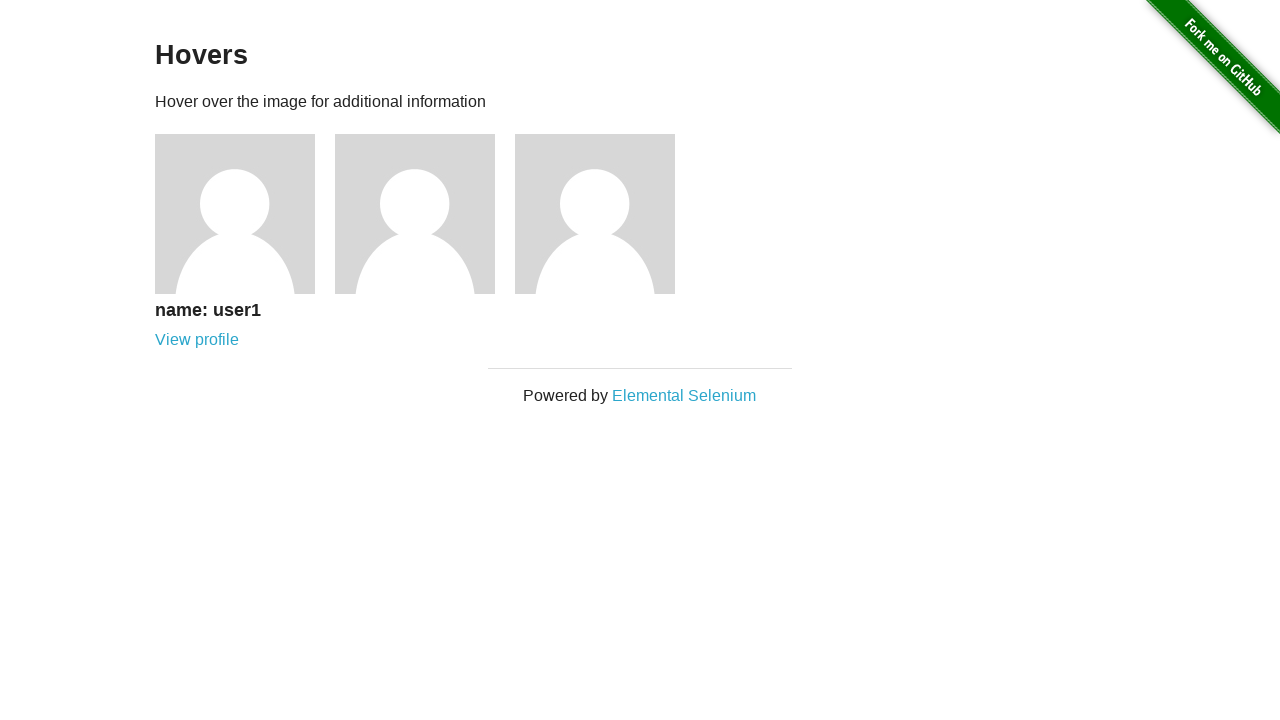